Tests deleting a task in Completed filter view

Starting URL: https://todomvc4tasj.herokuapp.com/

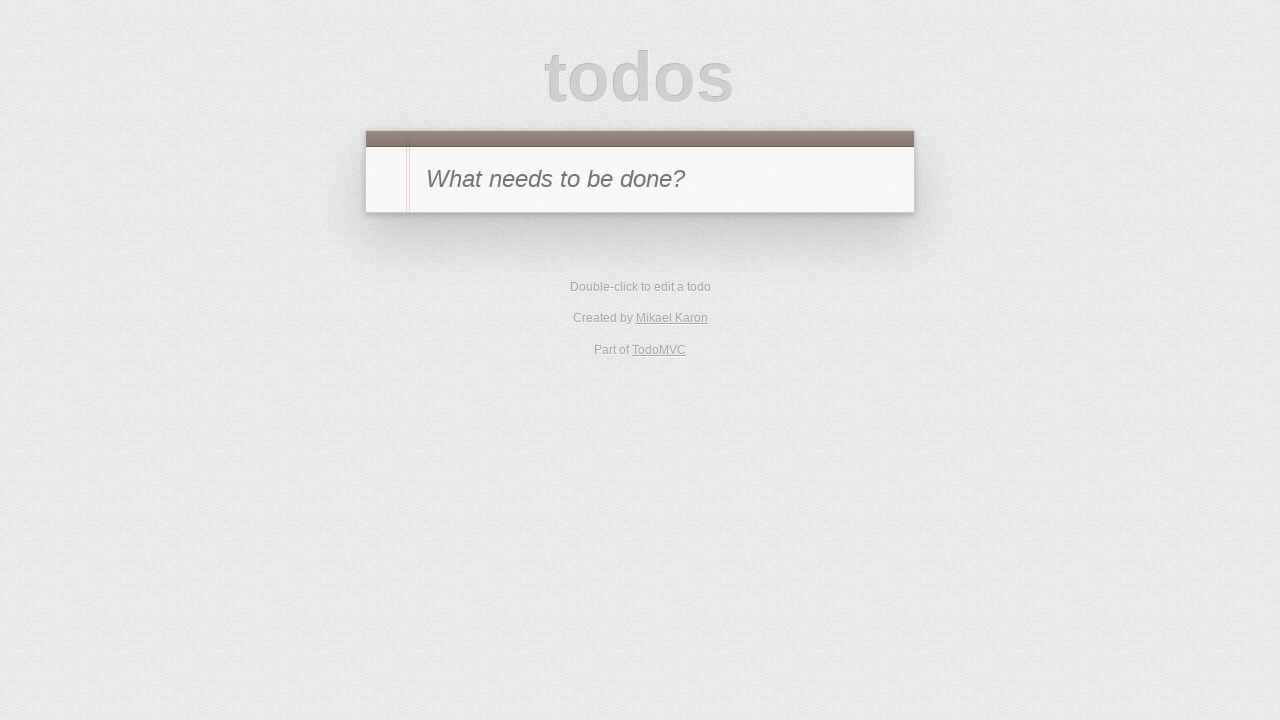

Set localStorage with one completed task and one active task
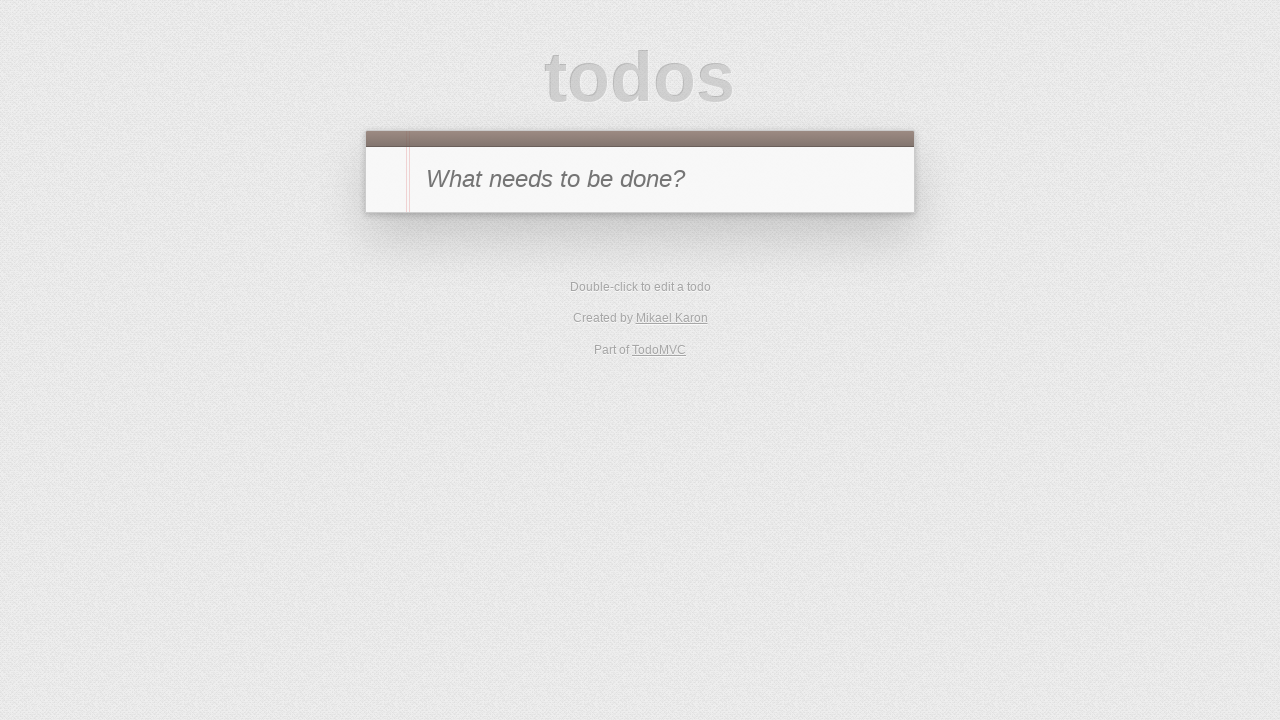

Reloaded page to load tasks from localStorage
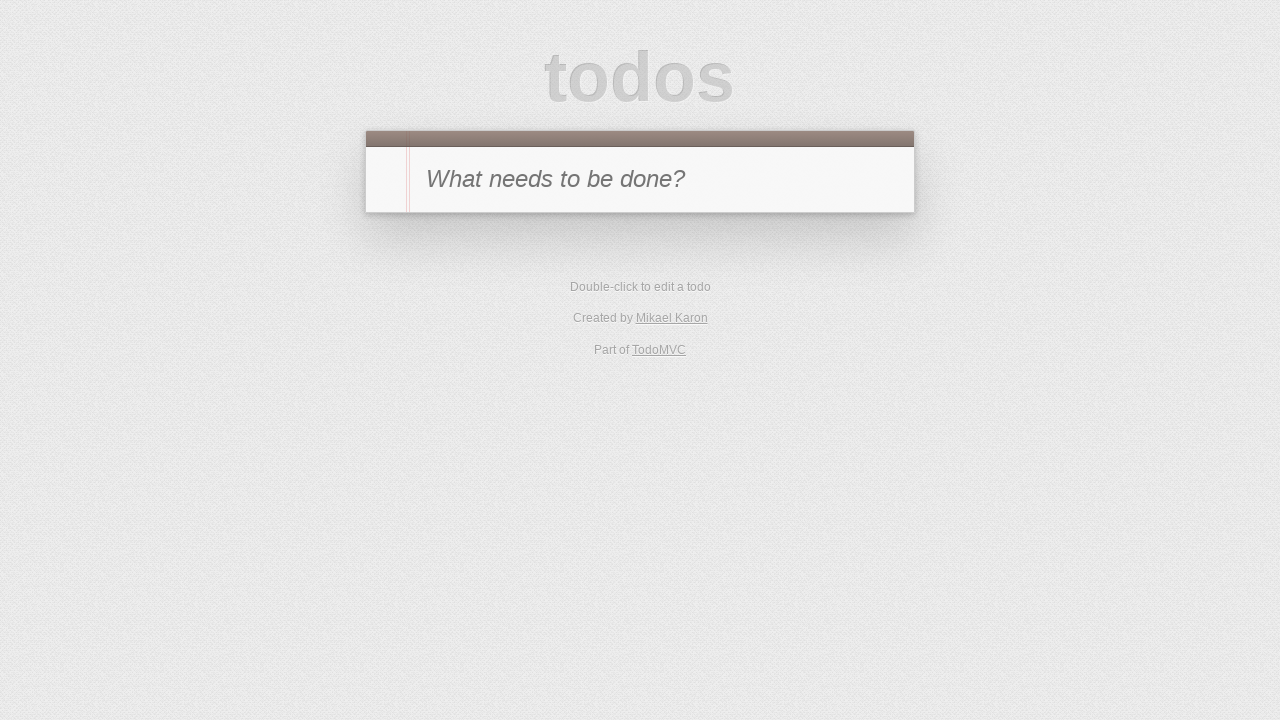

Clicked Completed filter button at (676, 351) on text=Completed
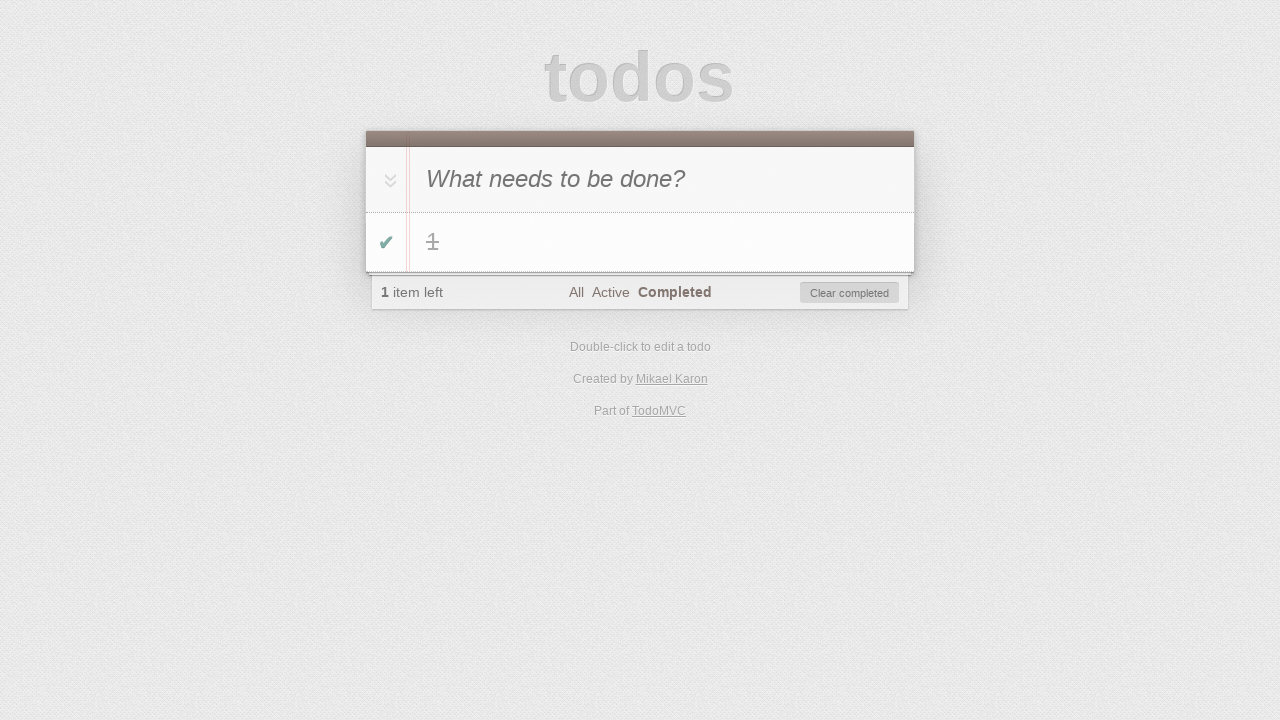

Hovered over completed task '1' at (640, 242) on #todo-list li:has-text('1')
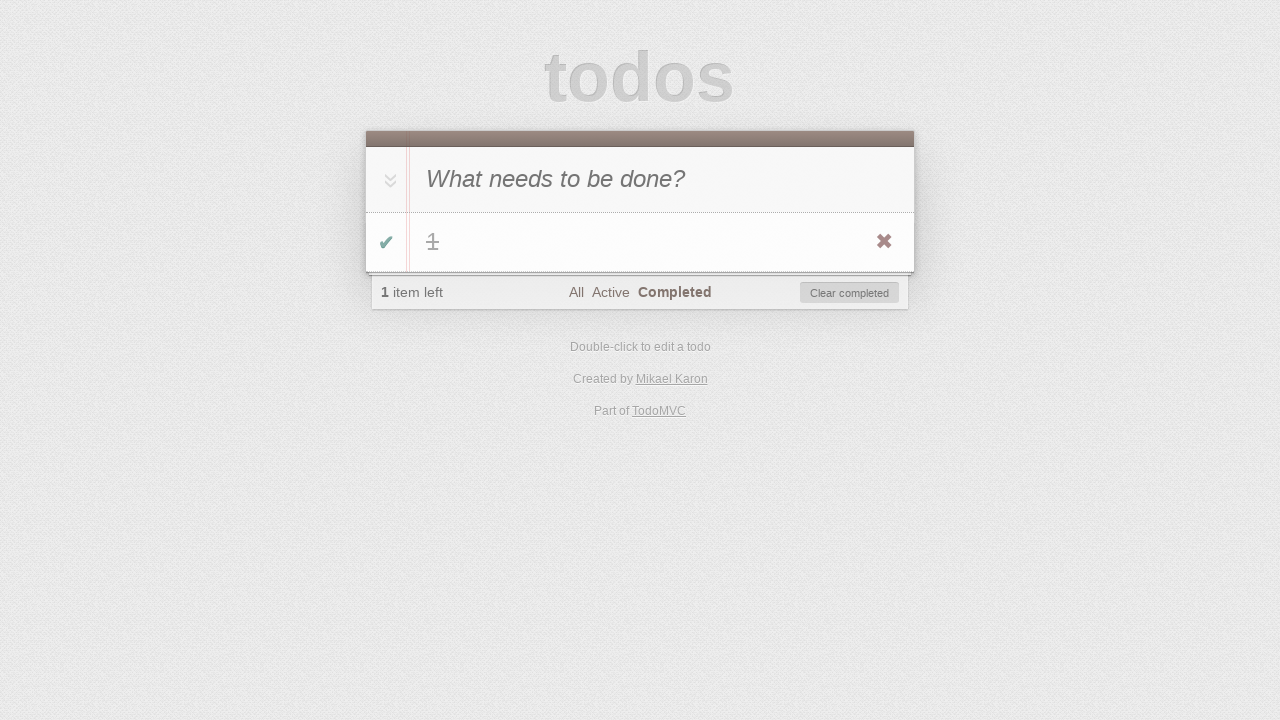

Clicked delete button on completed task '1' at (884, 242) on #todo-list li:has-text('1') .destroy
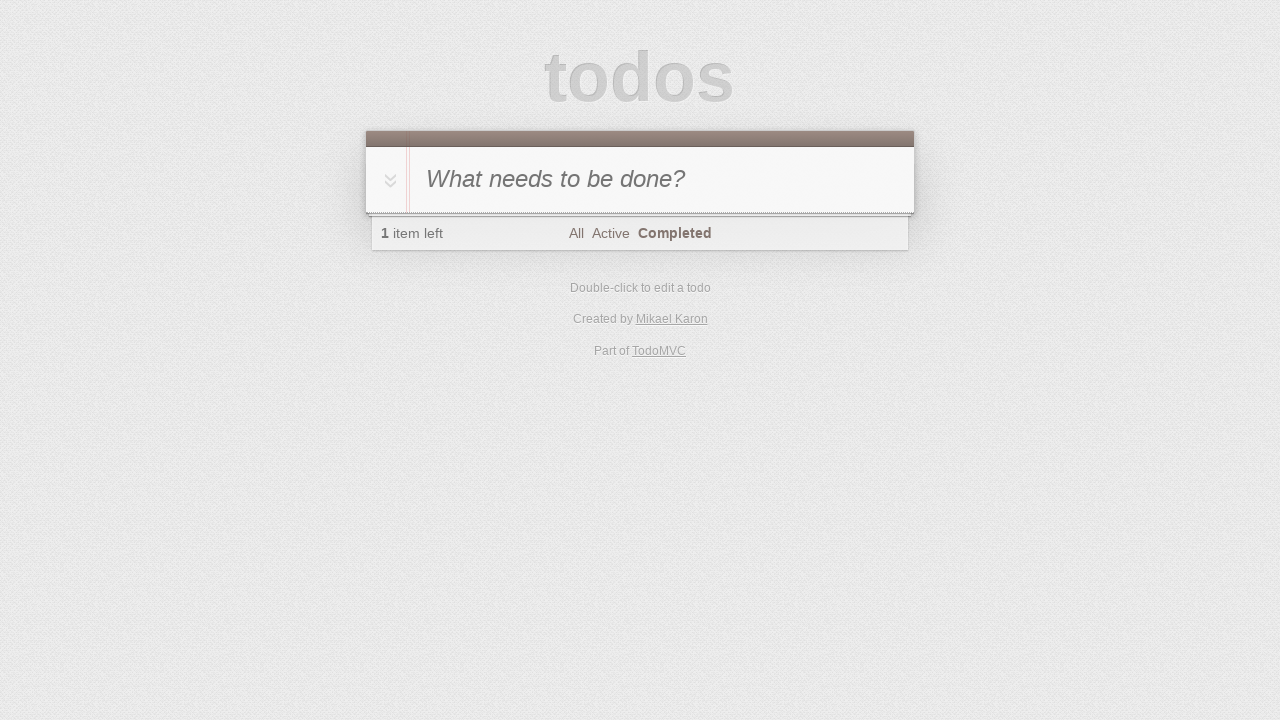

Verified no visible tasks in Completed filter
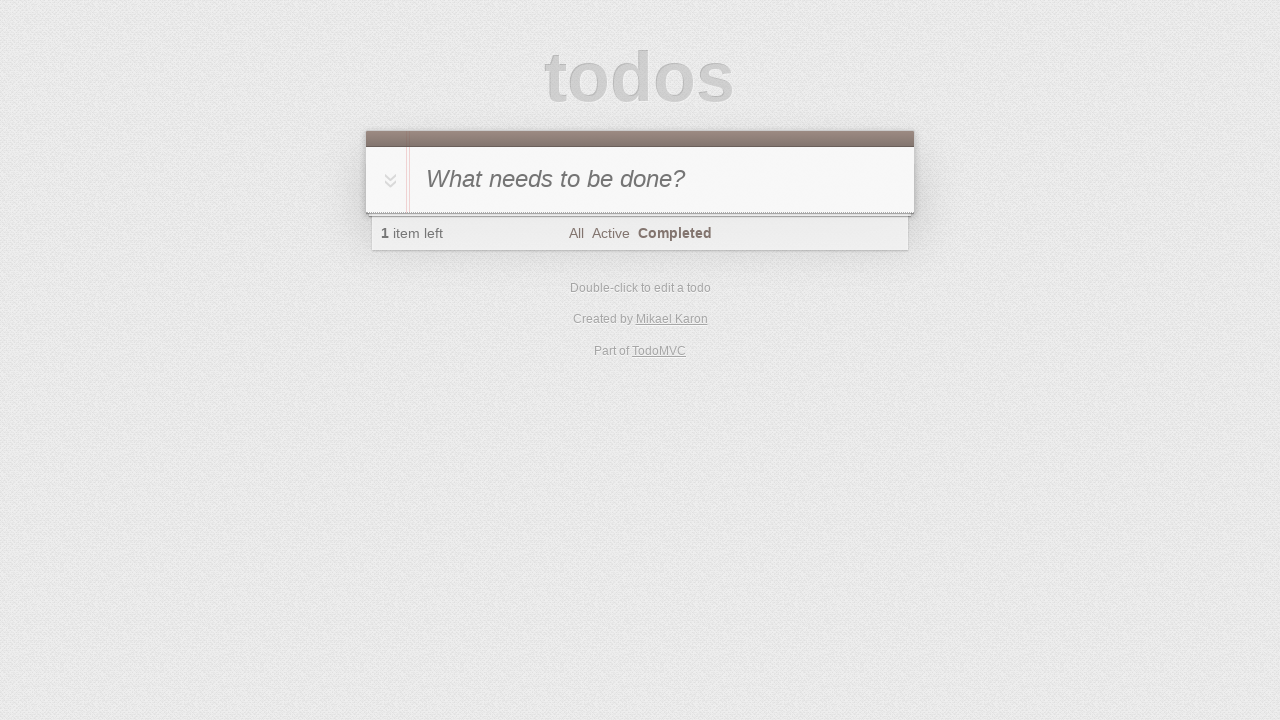

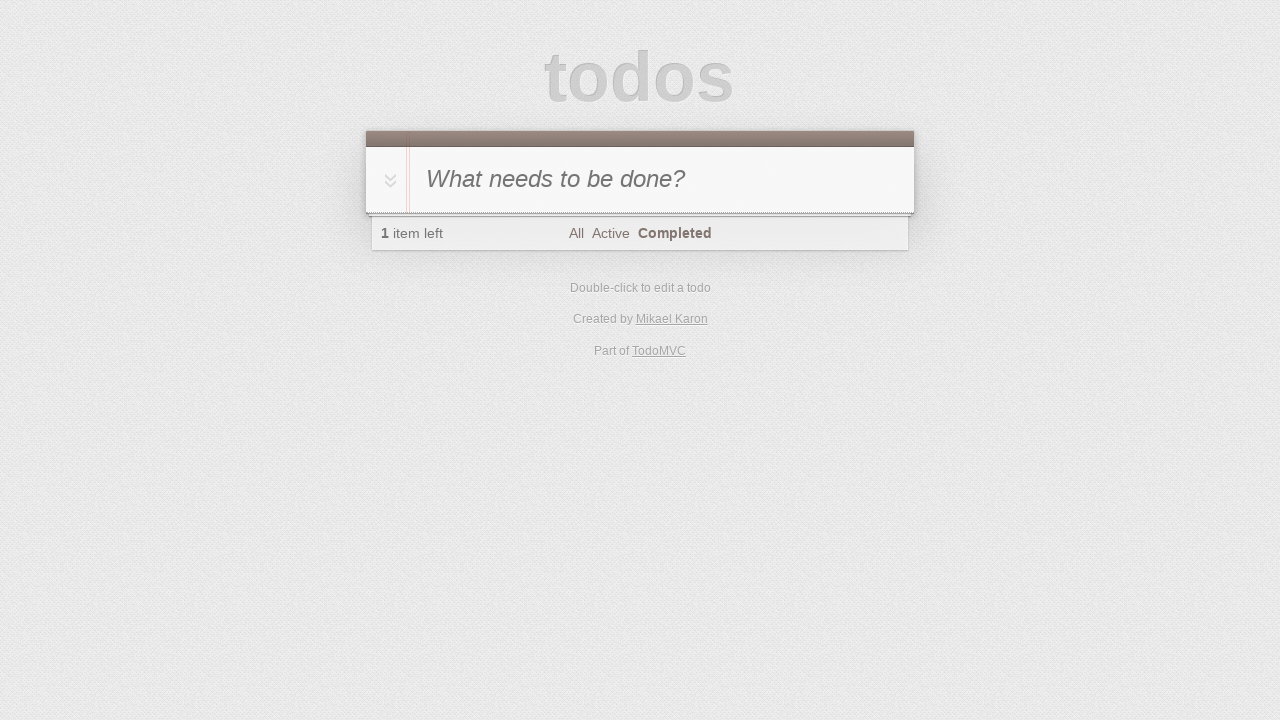